Tests JavaScript alert with text input functionality by navigating to the prompt alert section, triggering an alert, entering text into the alert's input field, accepting it, and verifying the entered text is displayed on the page.

Starting URL: https://demo.automationtesting.in/Alerts.html

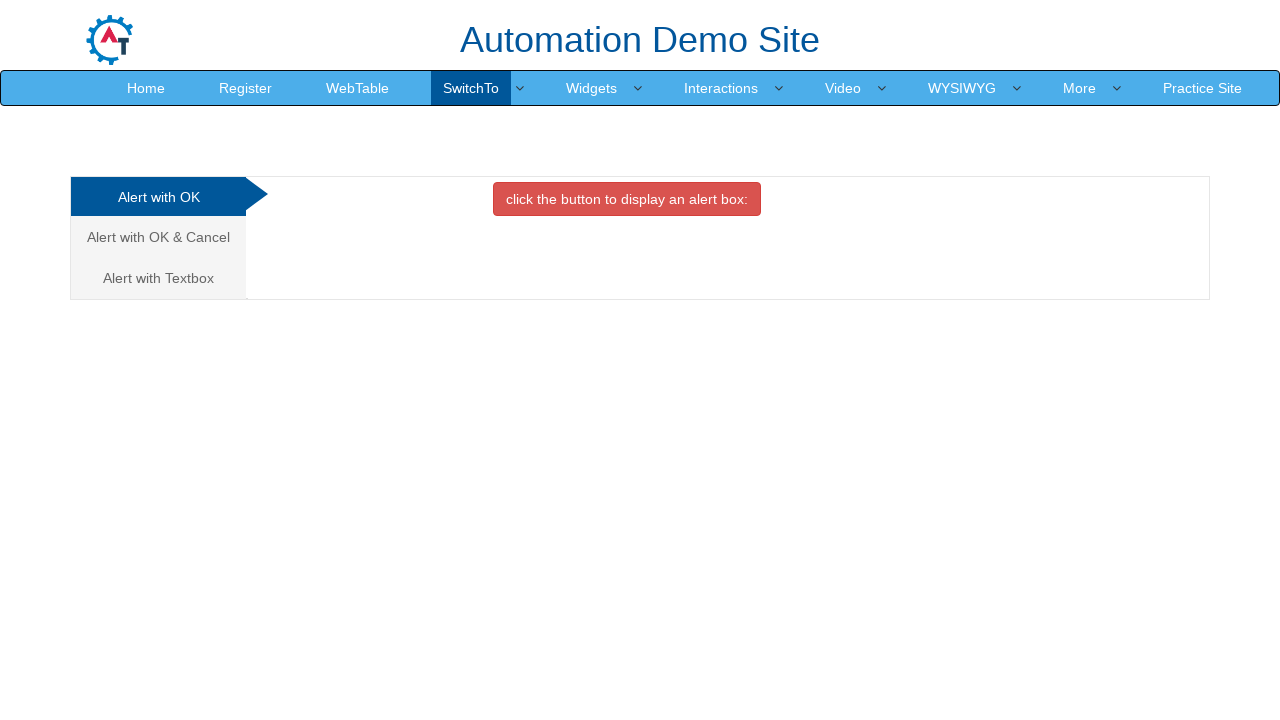

Clicked on the third tab to navigate to Prompt Alert section at (158, 278) on (//a[@class='analystic'])[3]
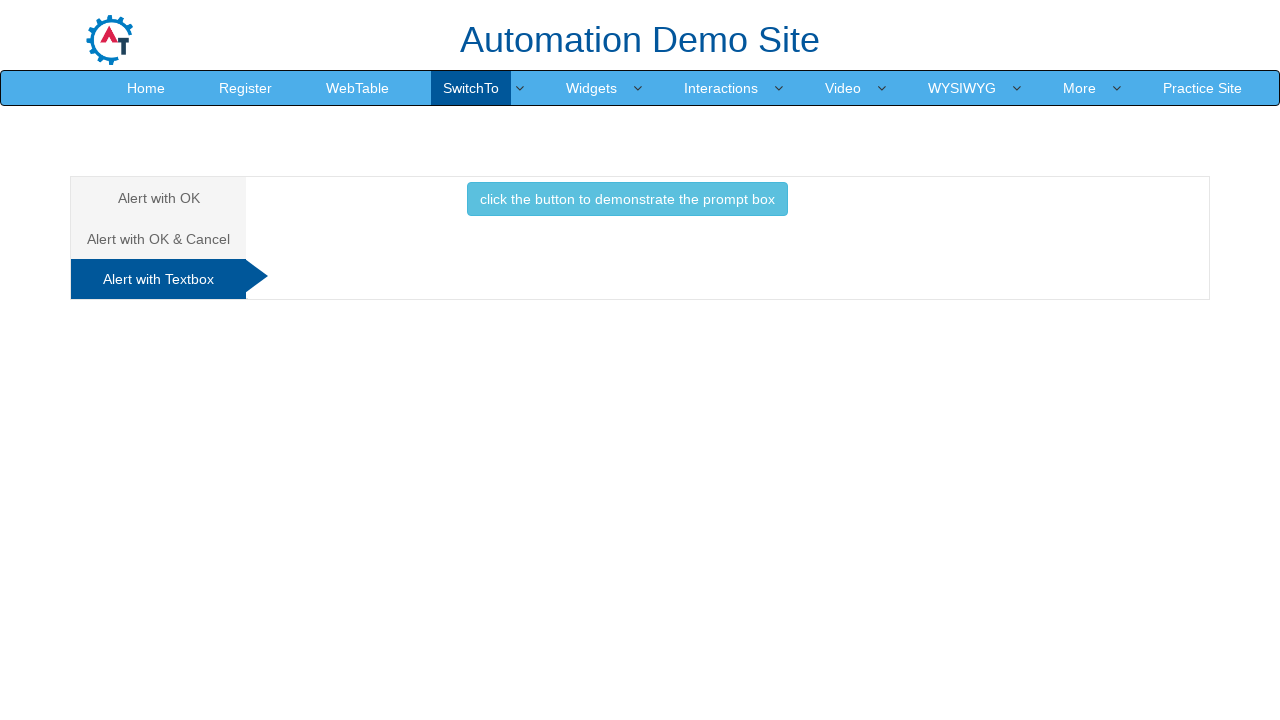

Set up dialog handler to accept prompt with 'Hero' text
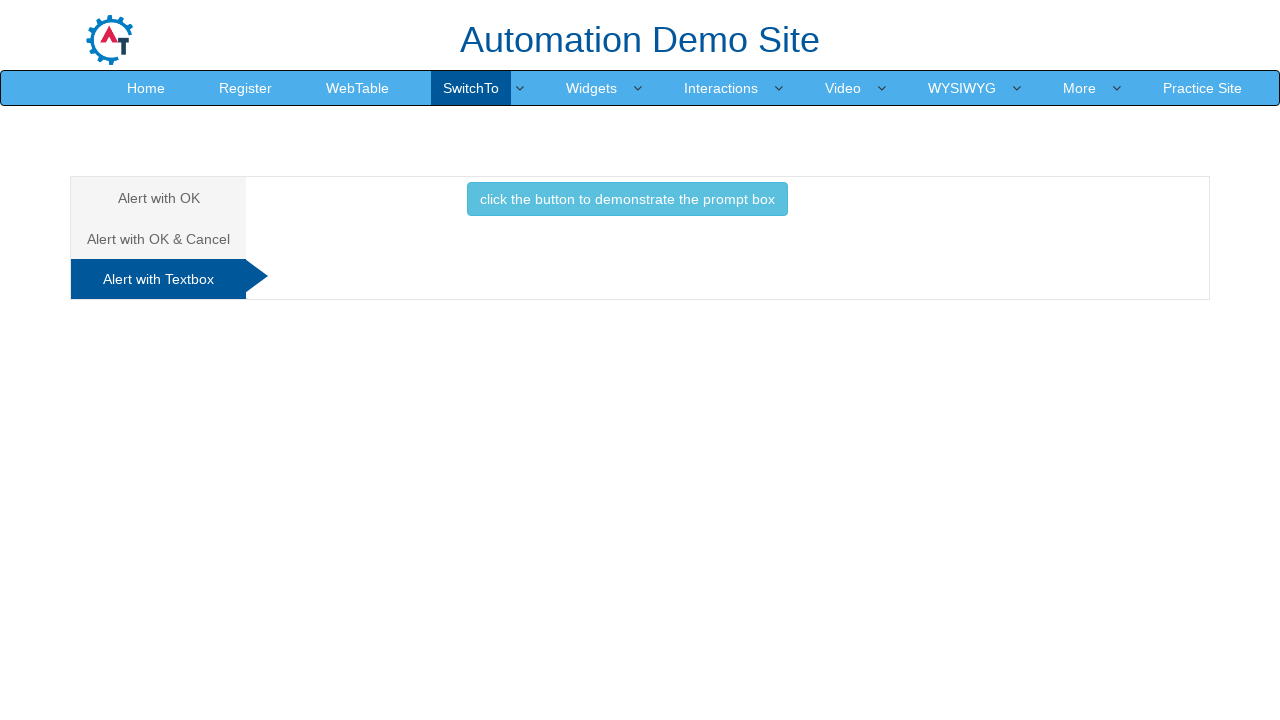

Clicked button to trigger the prompt alert at (627, 199) on button.btn.btn-info
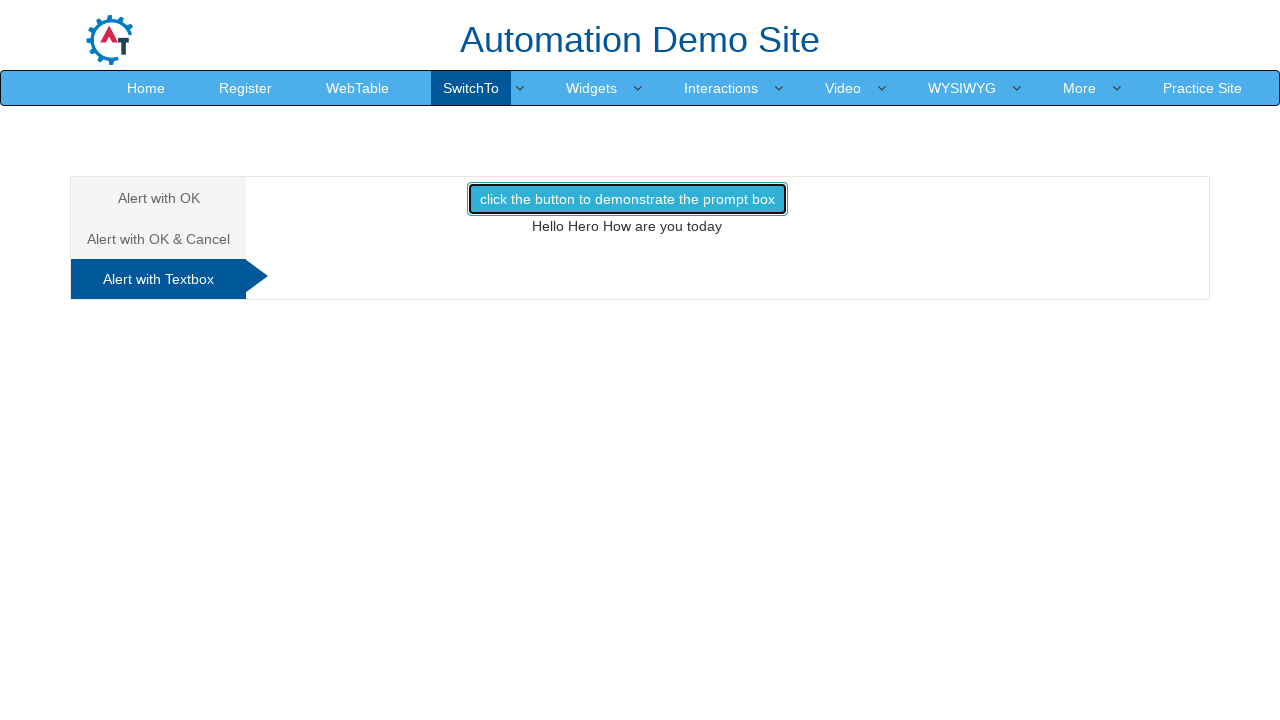

Waited for result text element to appear
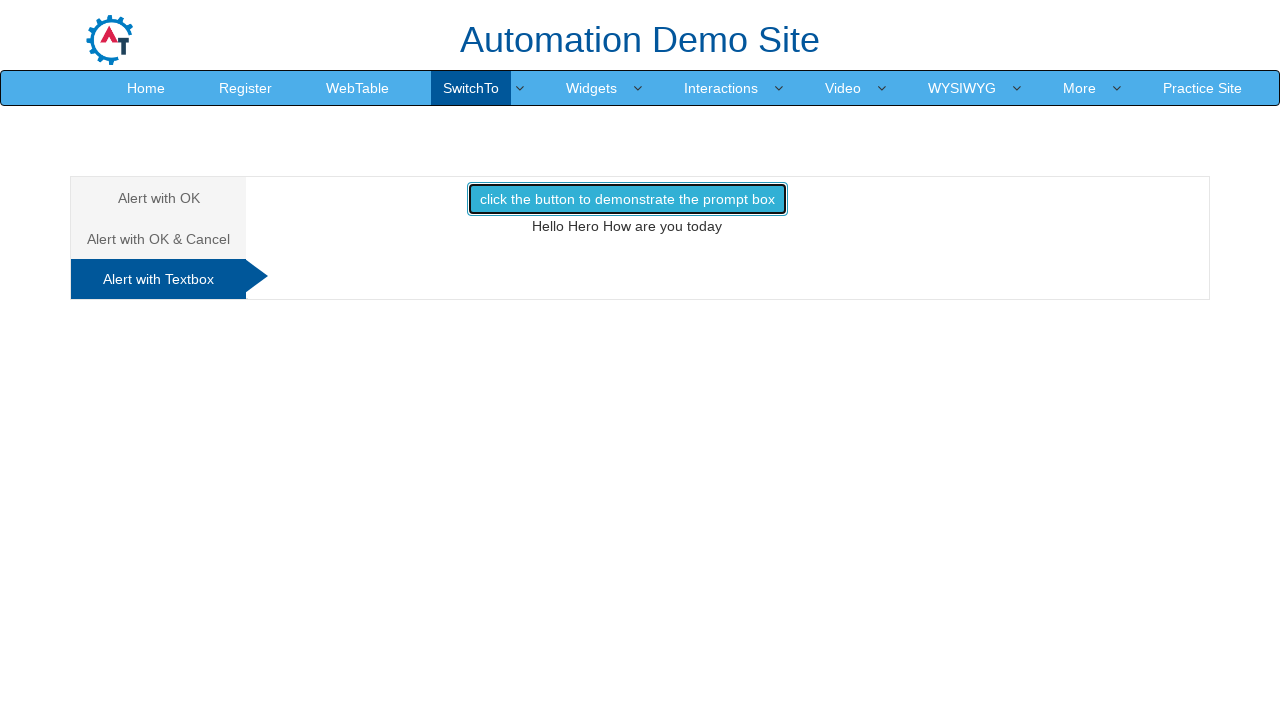

Extracted result text: 'Hello Hero How are you today'
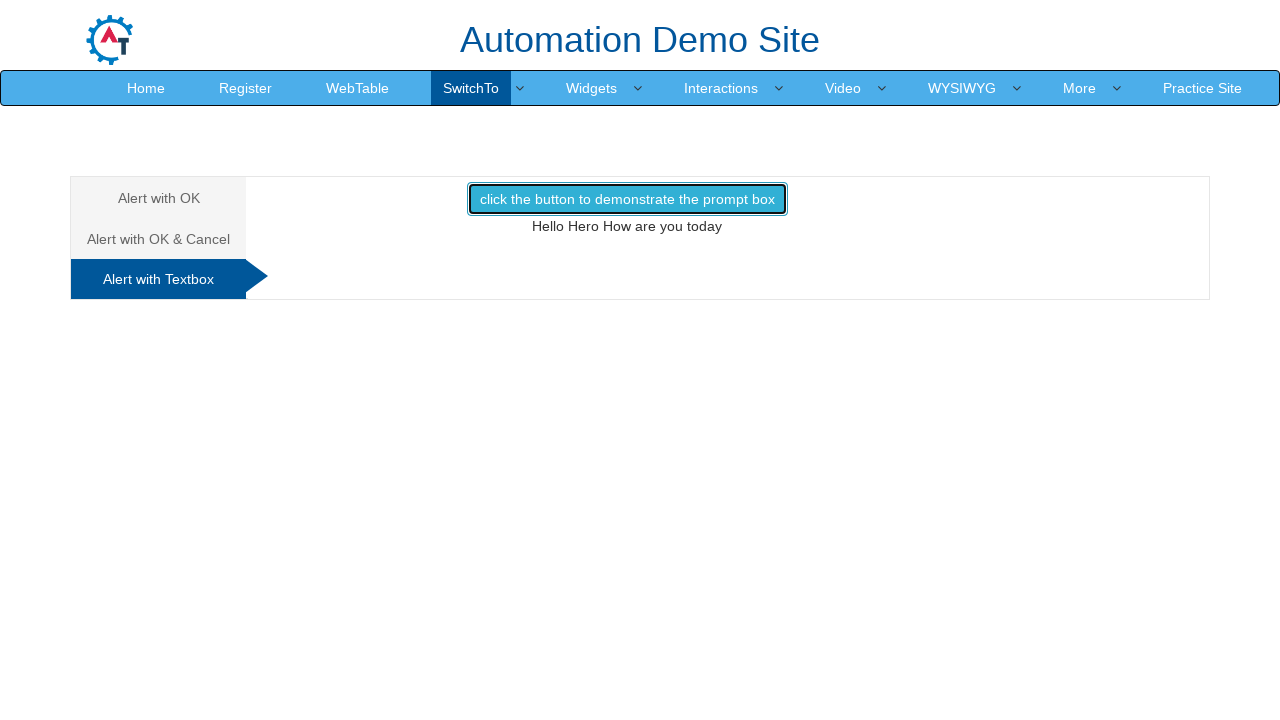

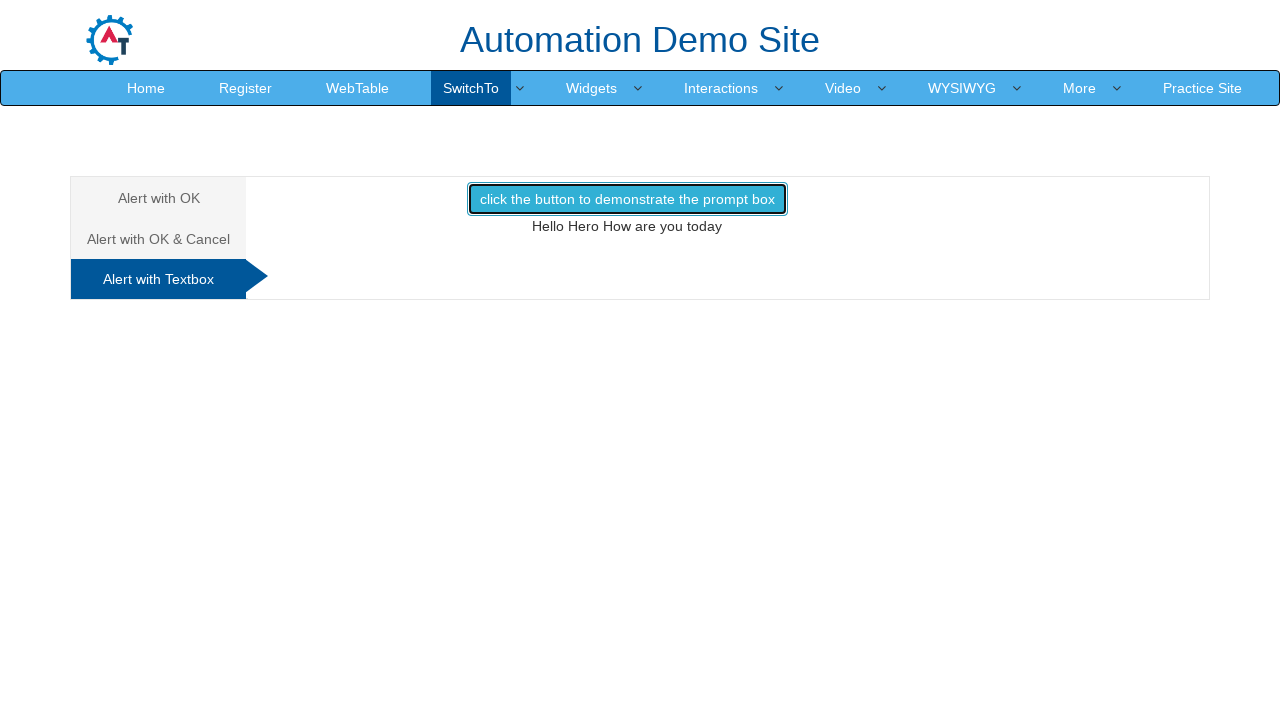